Tests jQuery UI drag and drop functionality by dragging an element and dropping it onto a target element within an iframe

Starting URL: https://jqueryui.com/droppable/

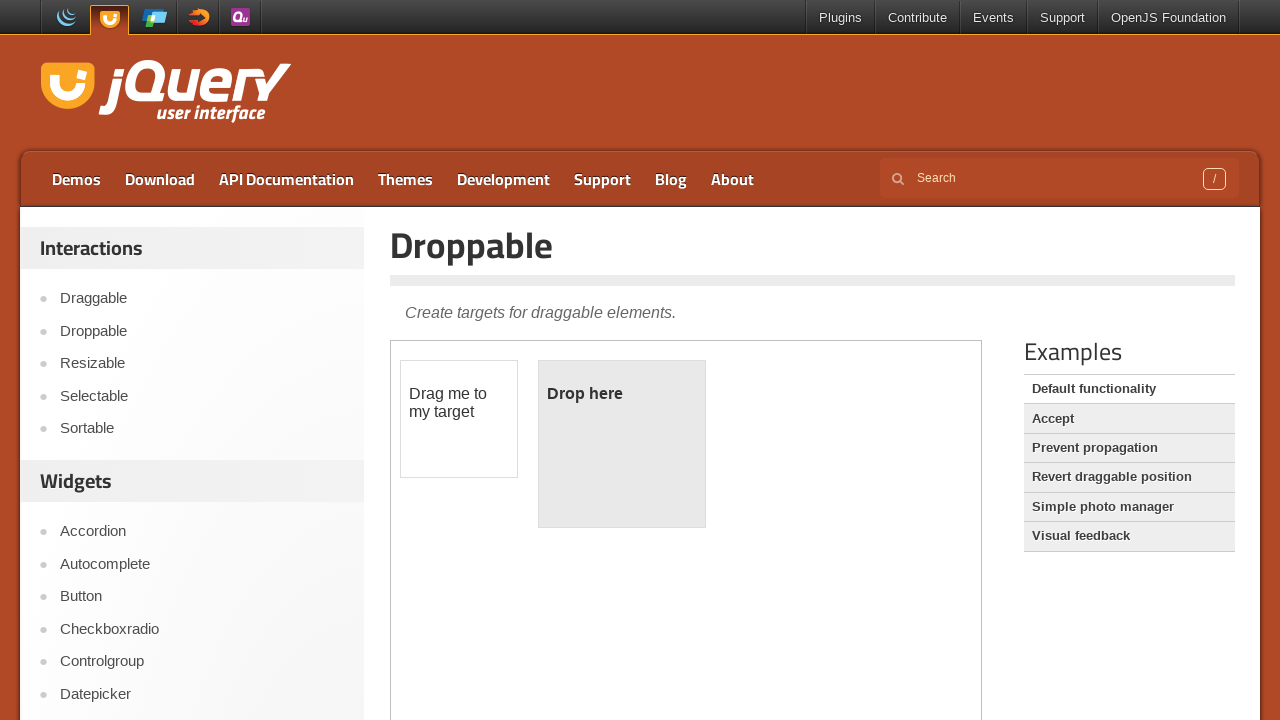

Located the demo iframe
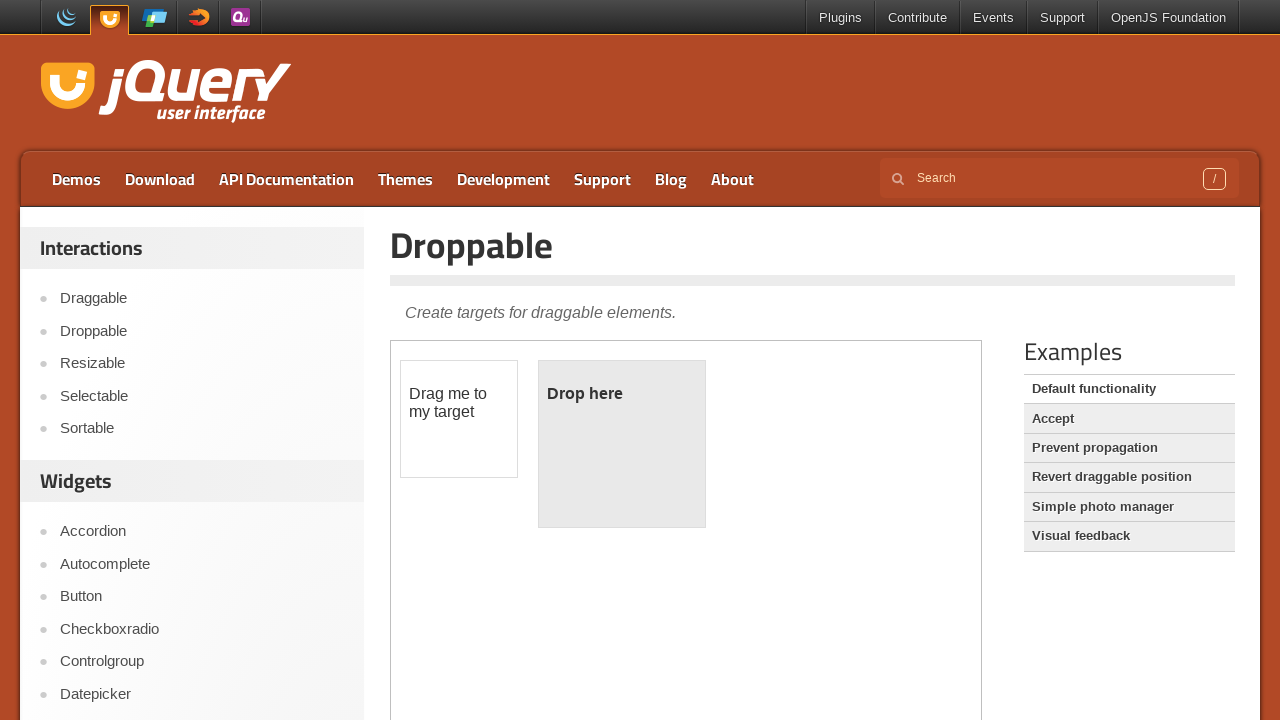

Located the draggable element within the iframe
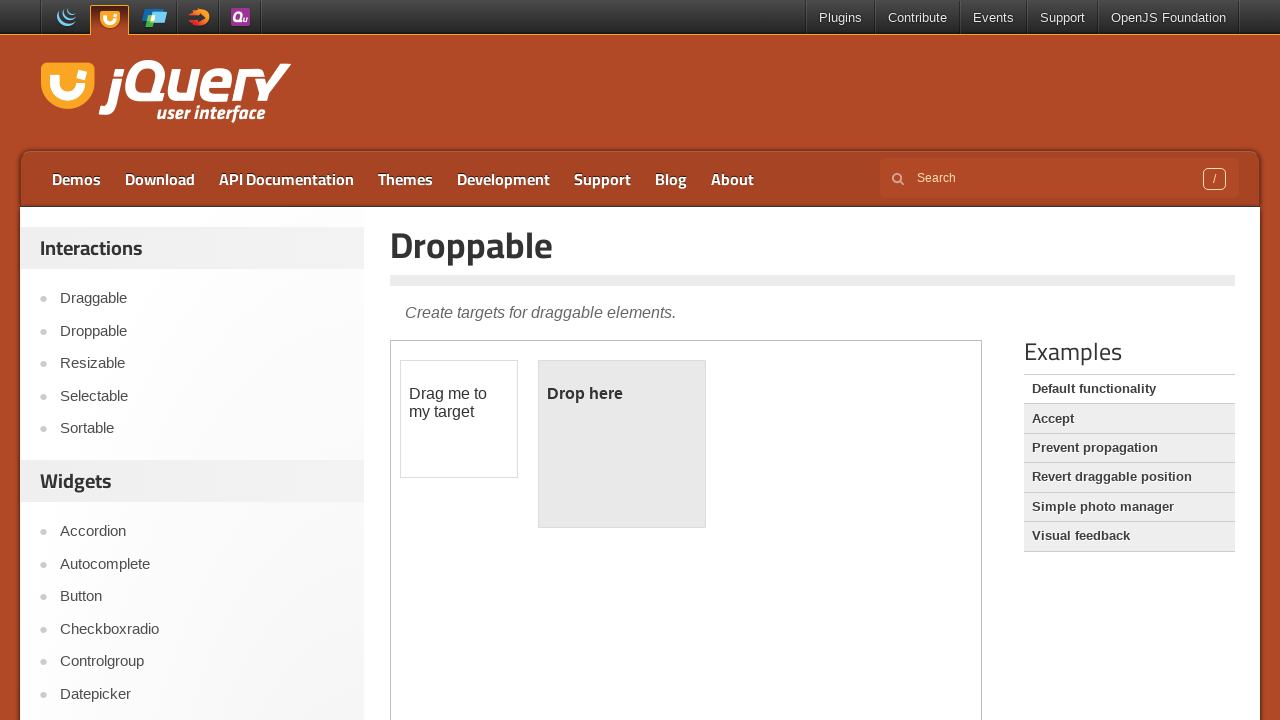

Located the droppable target element within the iframe
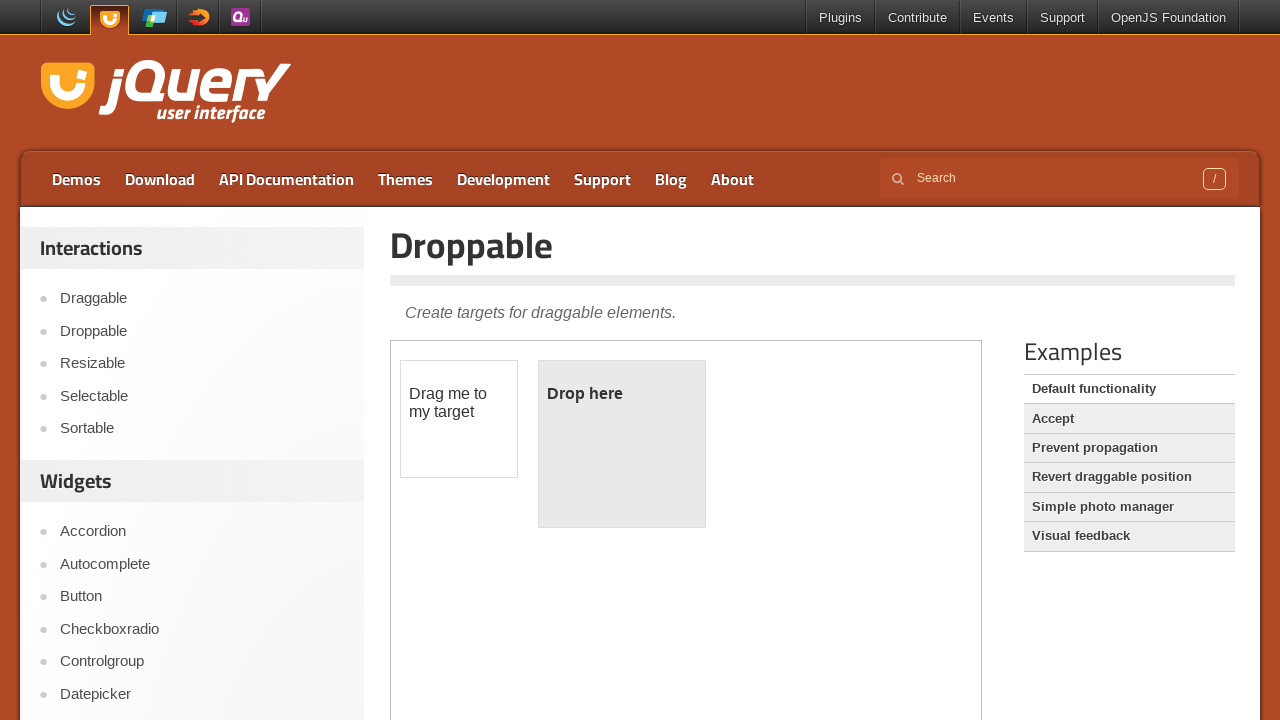

Dragged the draggable element and dropped it onto the droppable target at (622, 444)
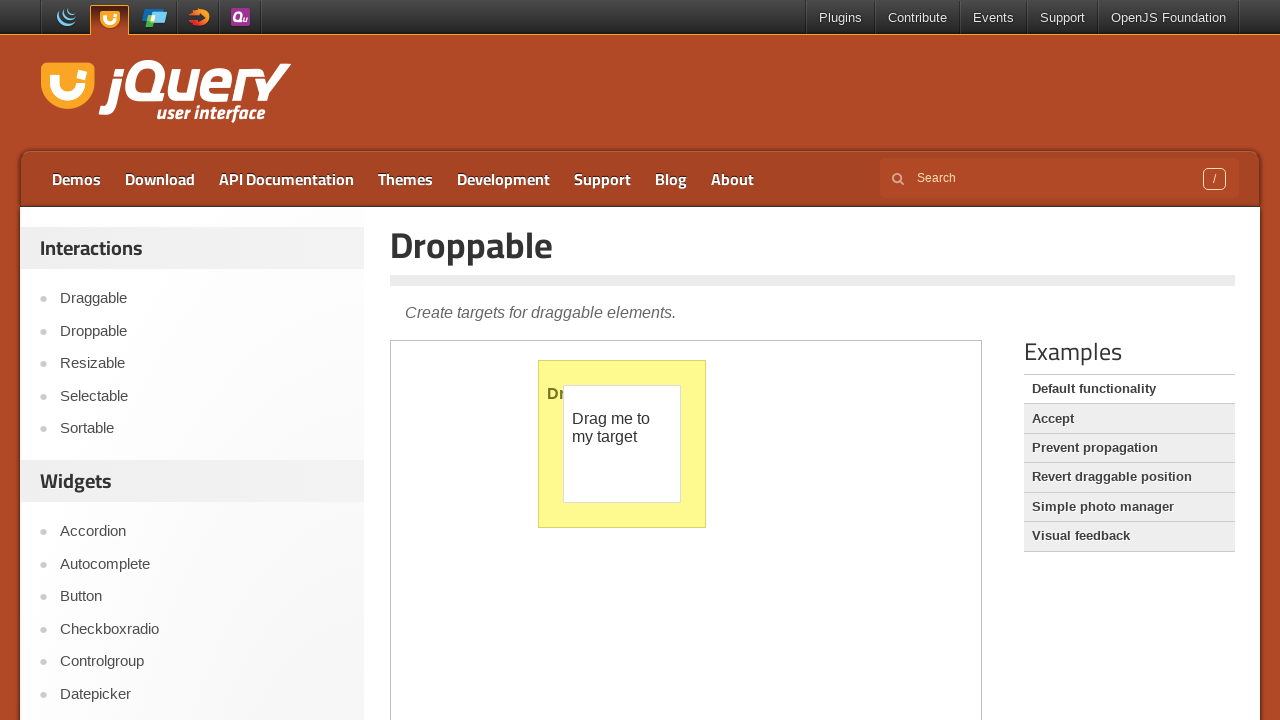

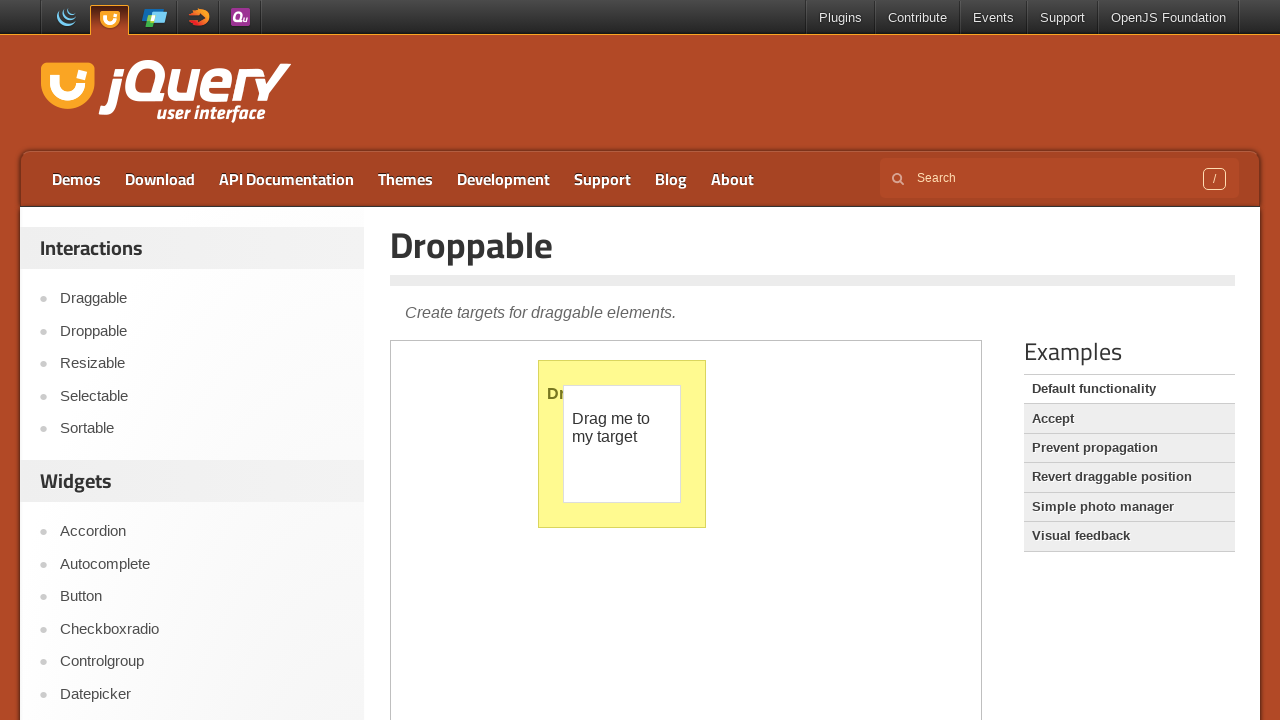